Tests handling of disabled textboxes by clicking on "Disabled" option and using JavaScript to fill values into disabled form fields (name, email, password)

Starting URL: https://demoapps.qspiders.com/ui?scenario=1

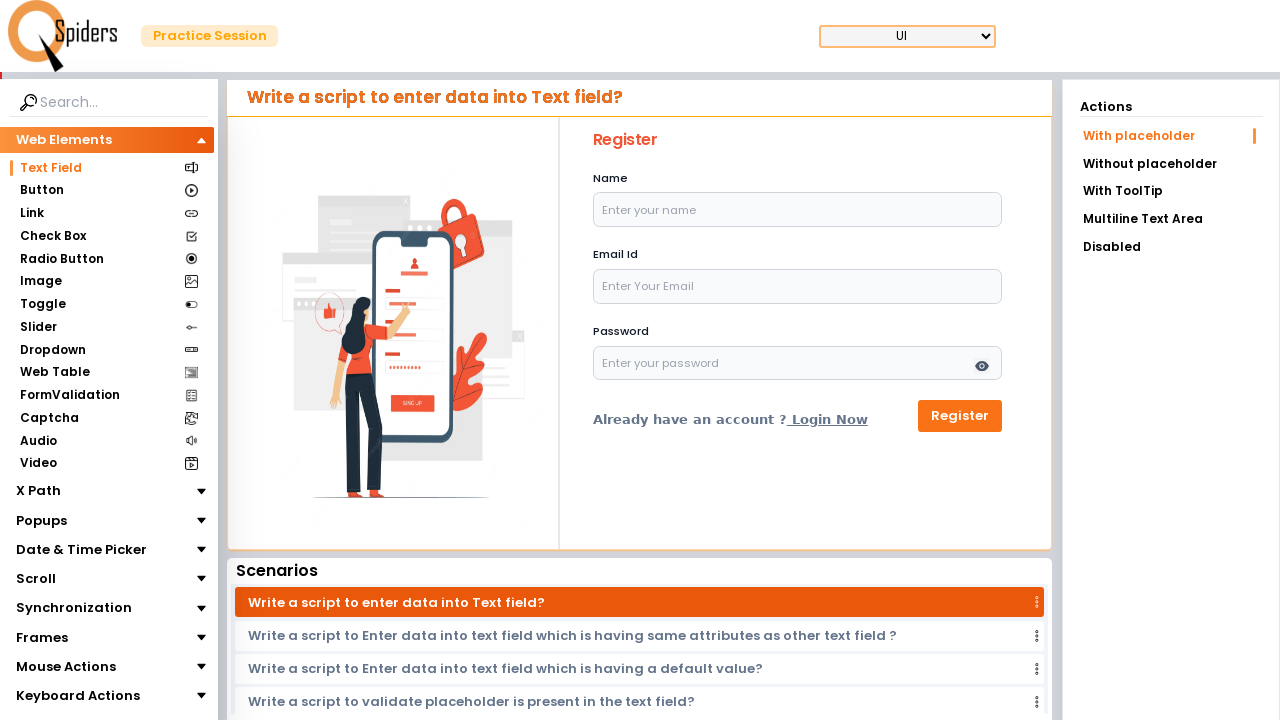

Clicked on 'Disabled' option at (1171, 247) on xpath=//li[text()='Disabled']
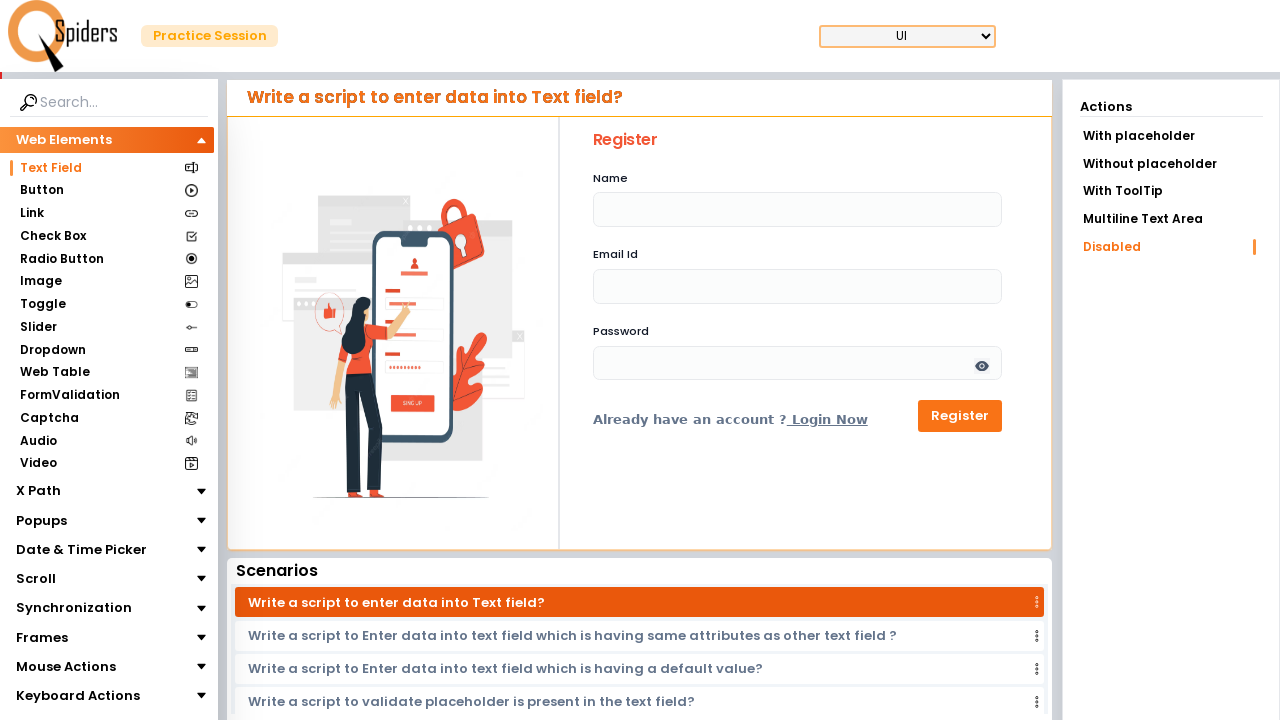

Waited for form to be ready
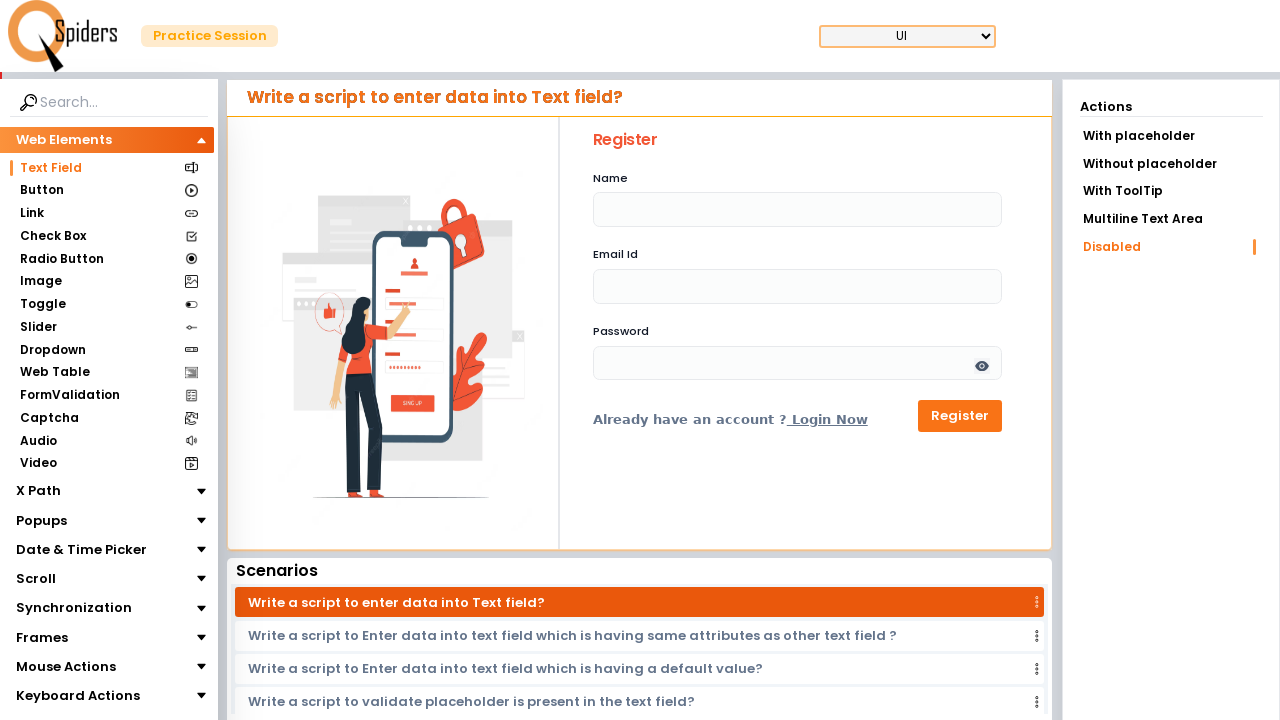

Set name field value to 'rahul' using JavaScript
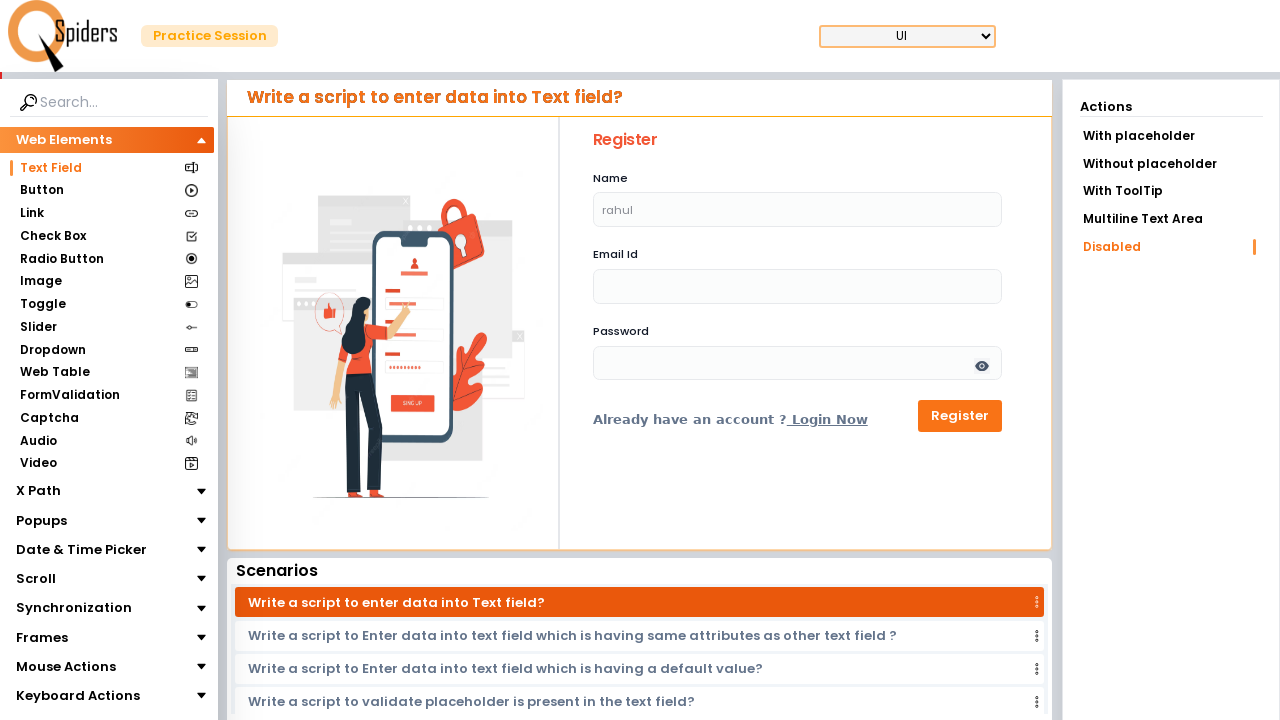

Set email field value to 'rahul.sharma@example.com' using JavaScript
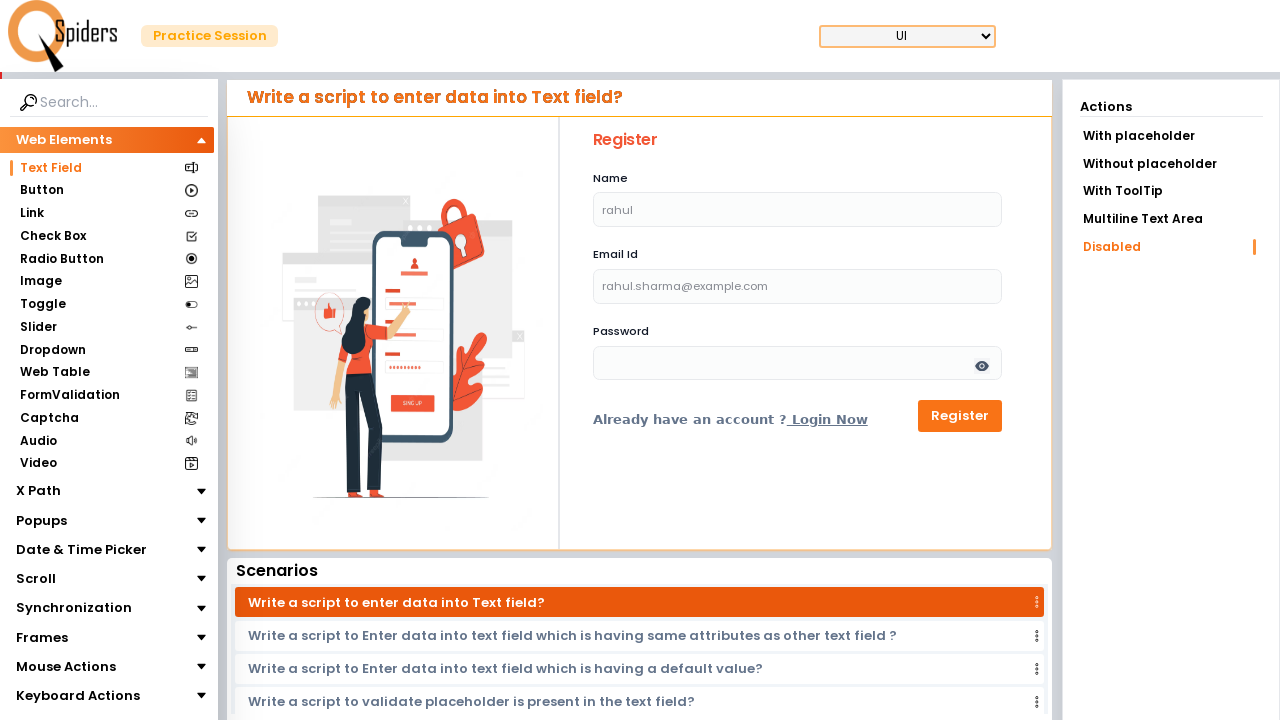

Set password field value to 'testPass123' using JavaScript
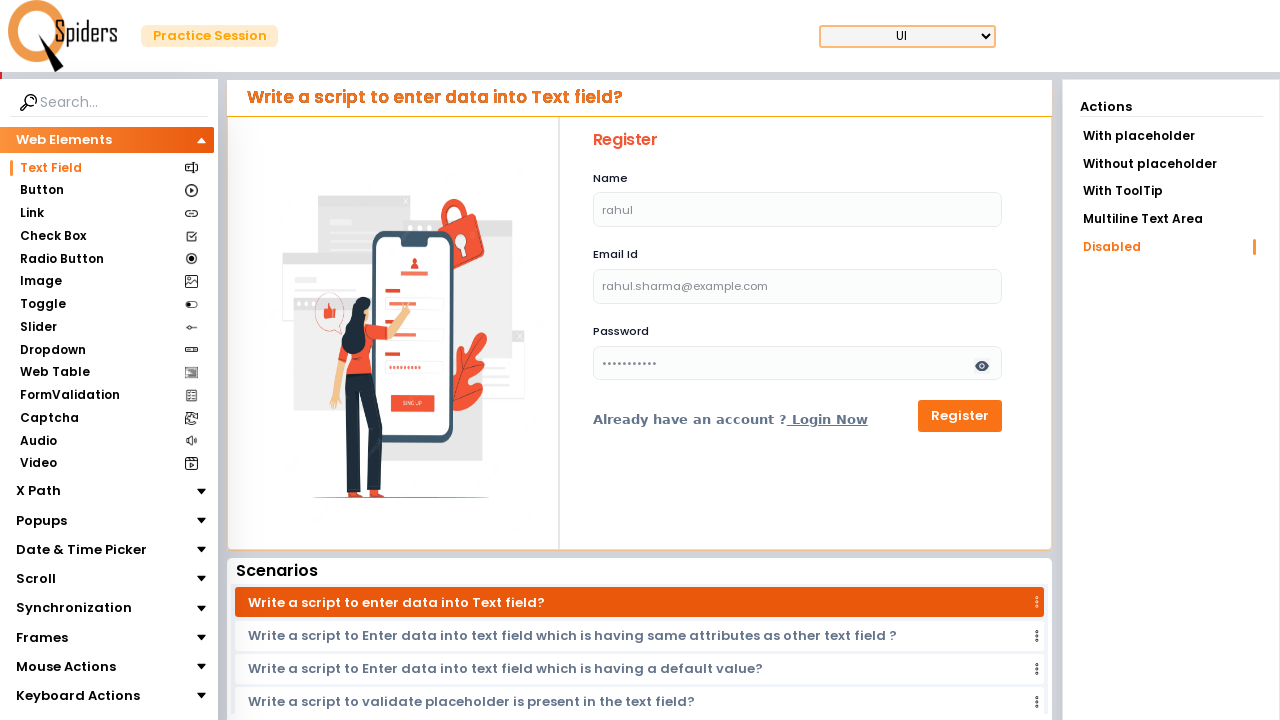

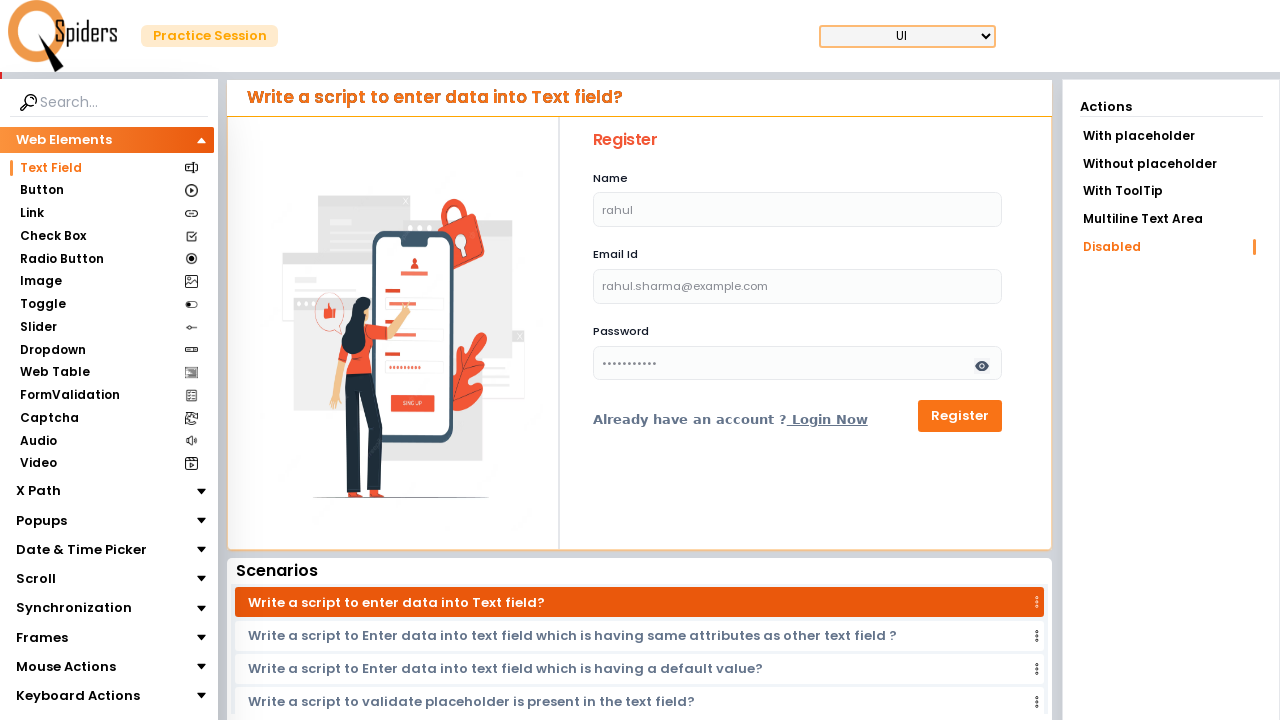